Solves a math problem by retrieving a value from an element attribute, calculating the result, and submitting a form with checkboxes and radio buttons

Starting URL: http://suninjuly.github.io/get_attribute.html

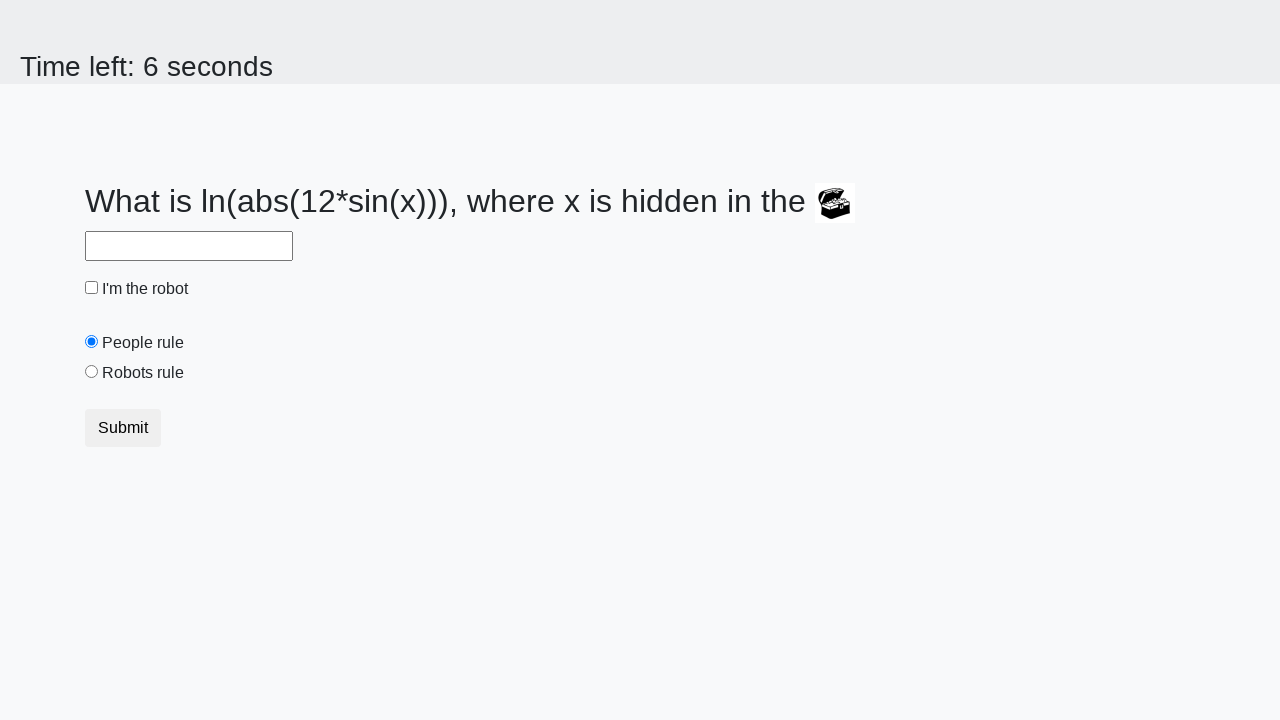

Located treasure element
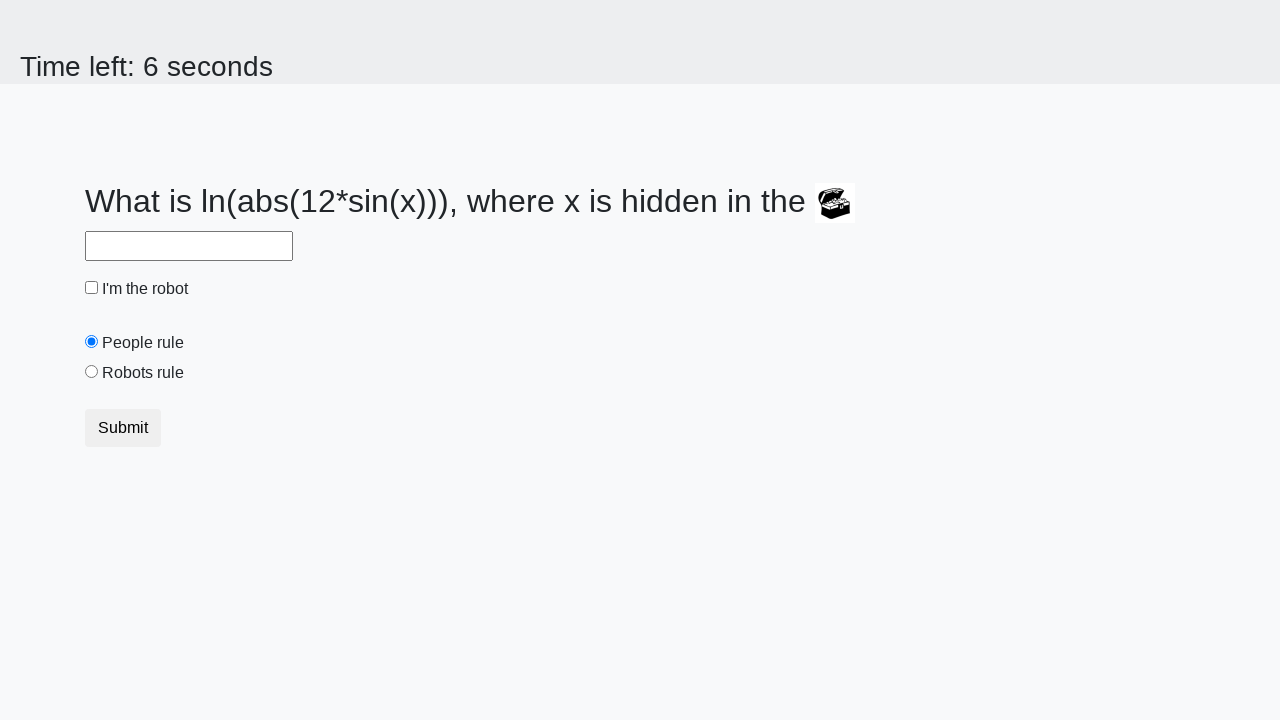

Retrieved valuex attribute from treasure element
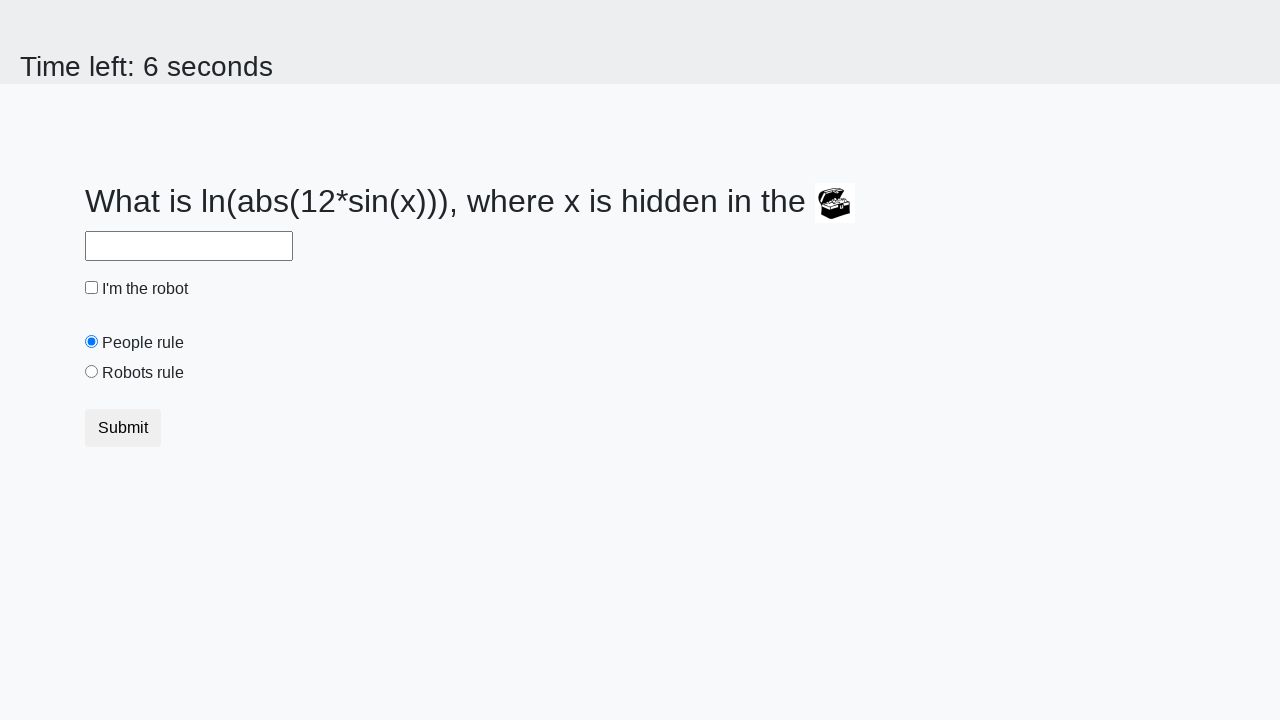

Filled answer field with calculated value on #answer
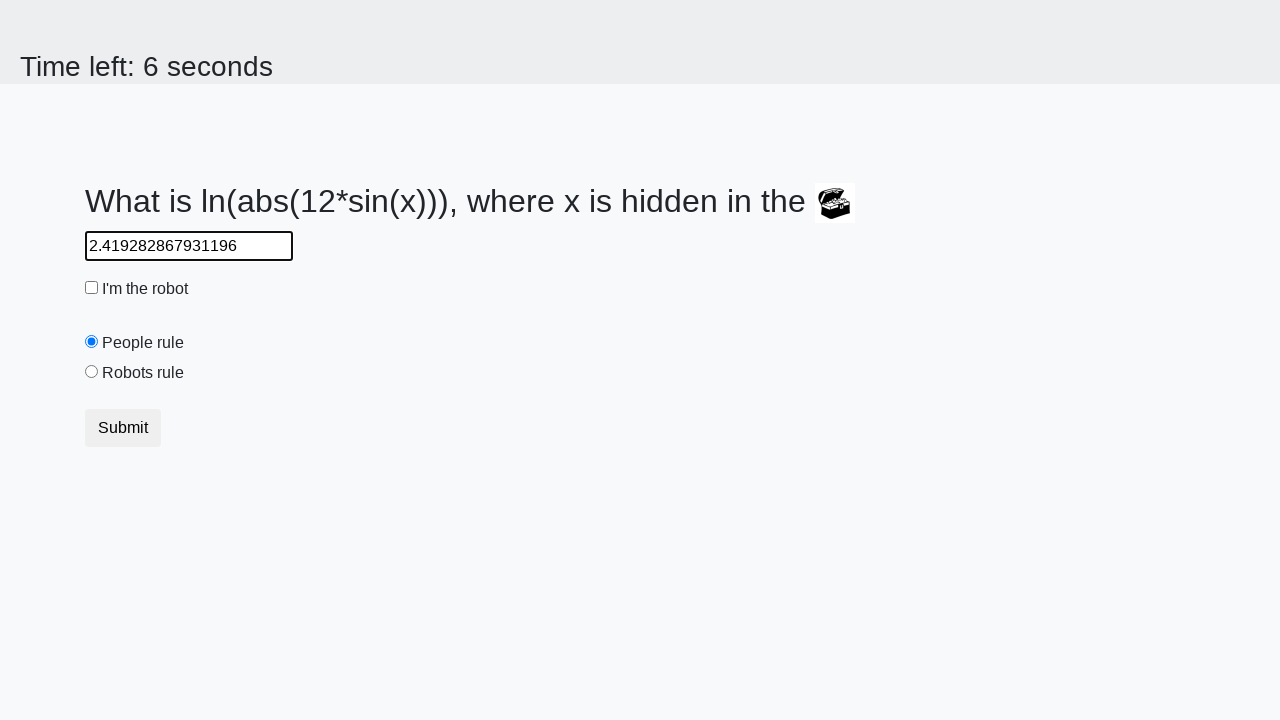

Clicked robot checkbox at (92, 288) on #robotCheckbox
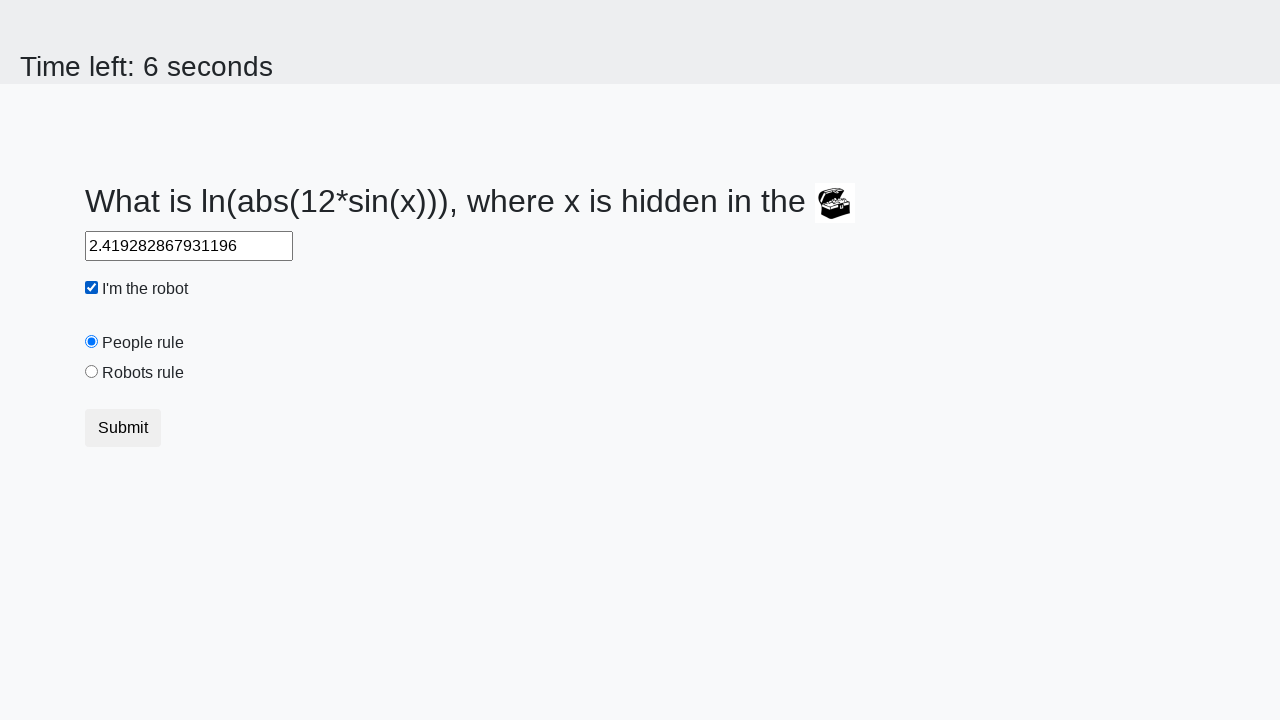

Selected robots rule radio button at (92, 372) on #robotsRule
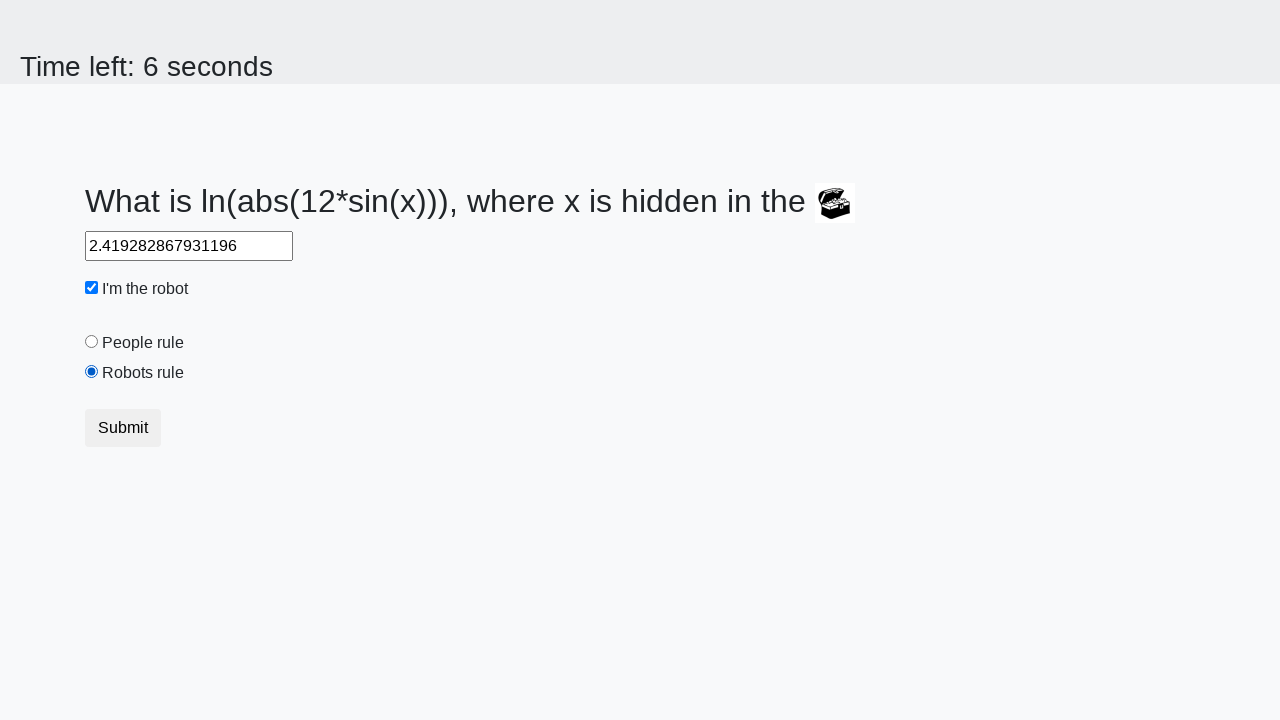

Clicked submit button to complete form at (123, 428) on button.btn
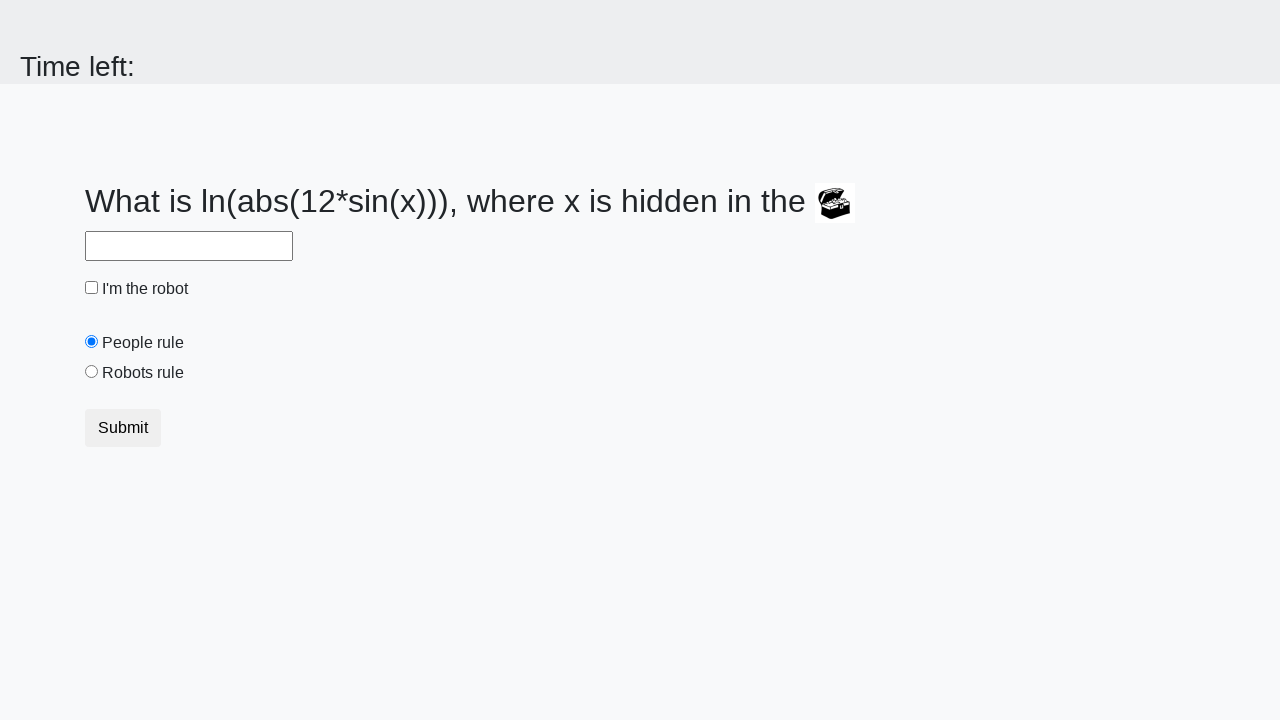

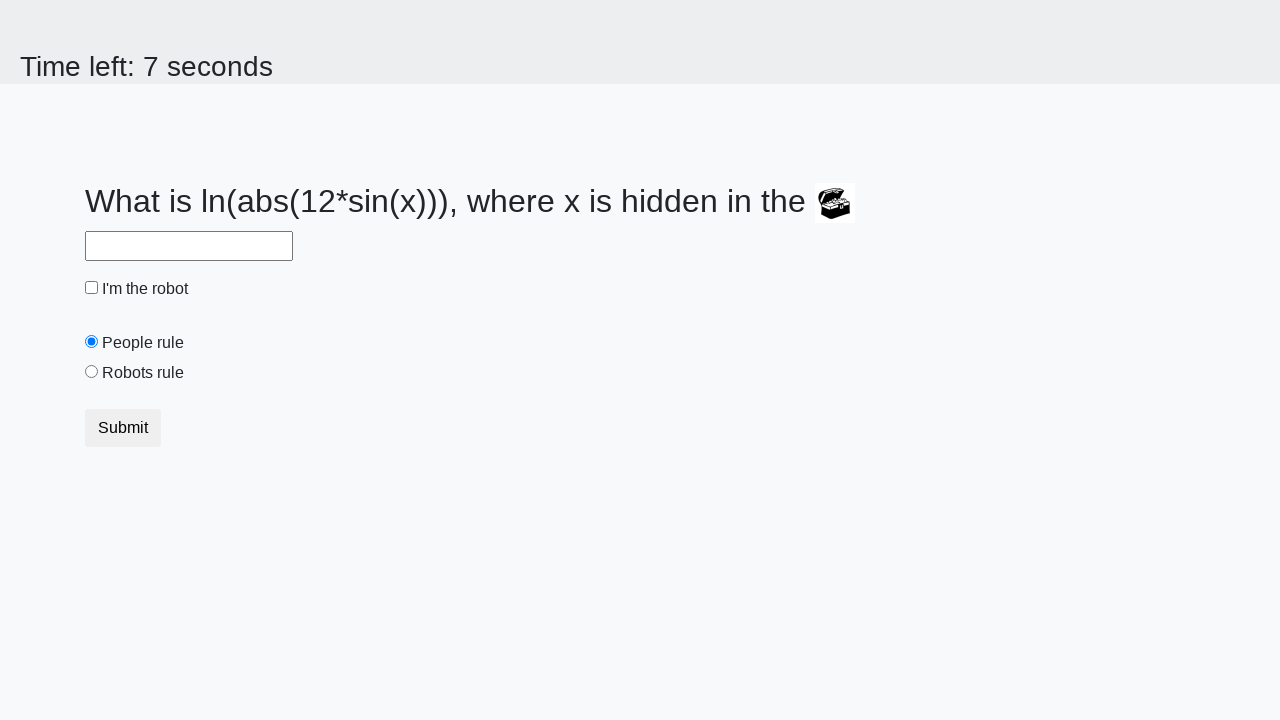